Tests progress bar functionality by clicking the start button and waiting for the reset button to appear after the progress completes

Starting URL: https://demoqa.com/progress-bar

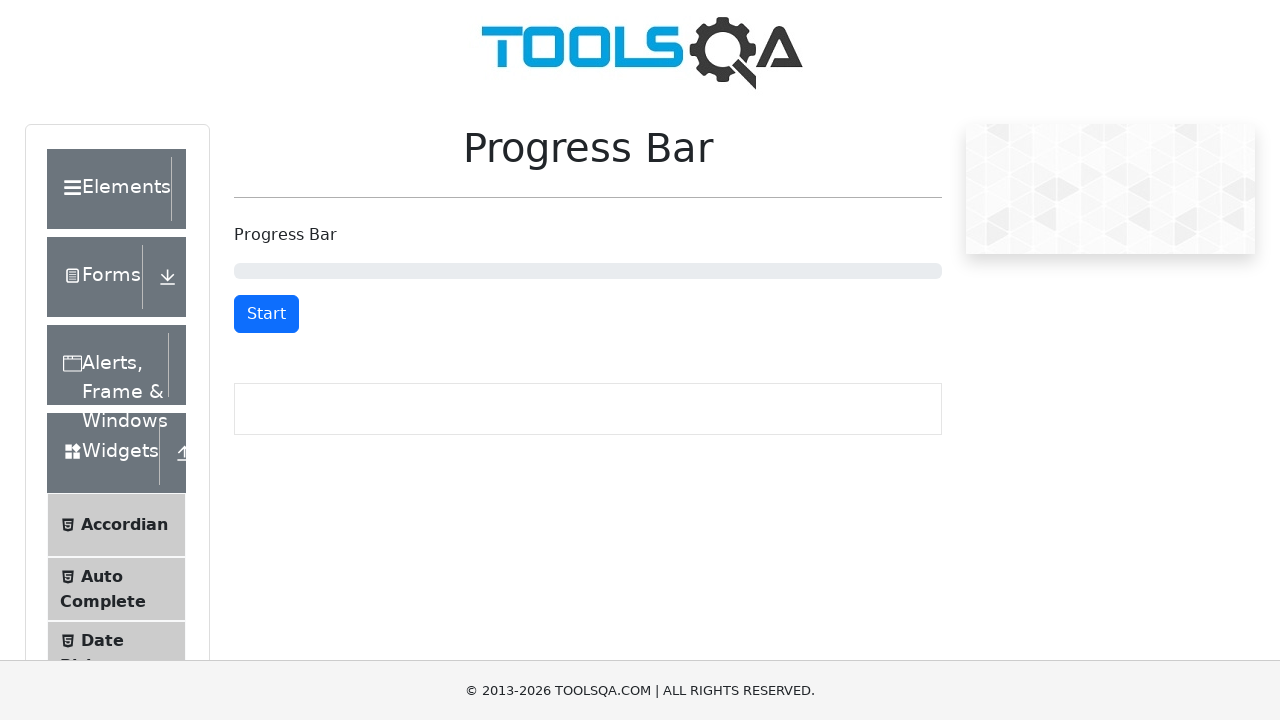

Clicked start button to begin progress bar at (266, 314) on #startStopButton
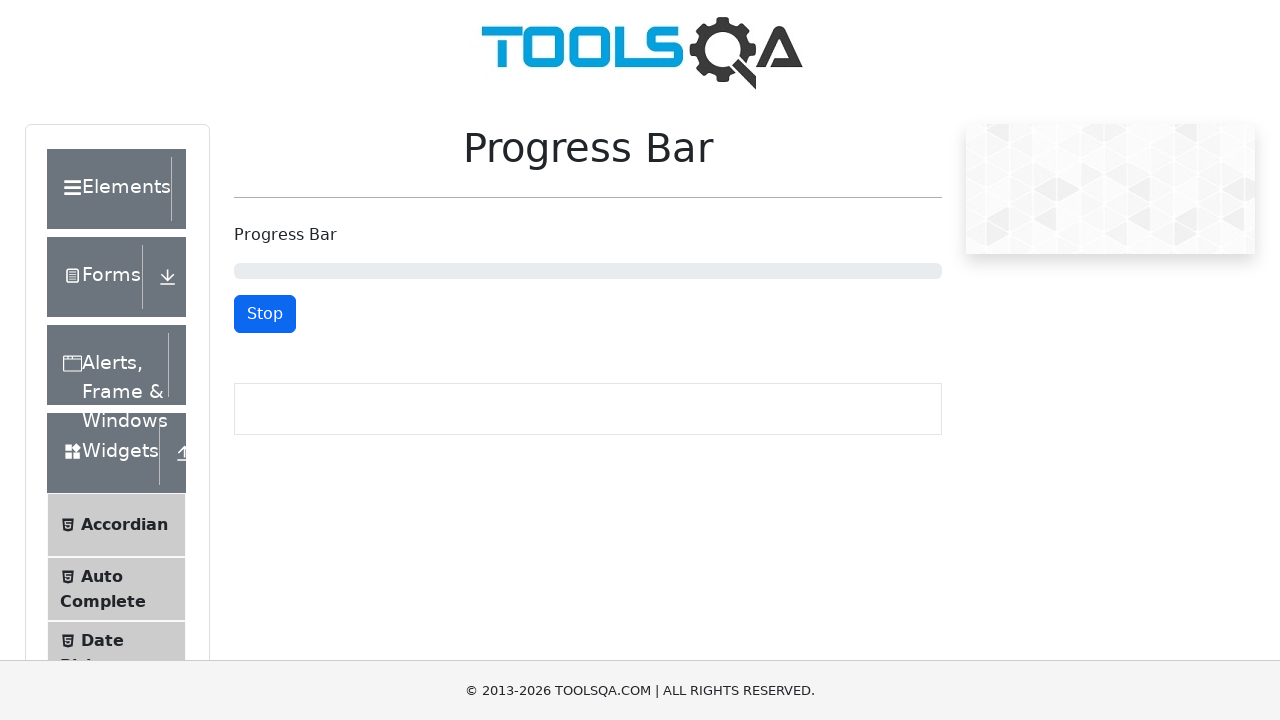

Progress bar completed and reset button appeared
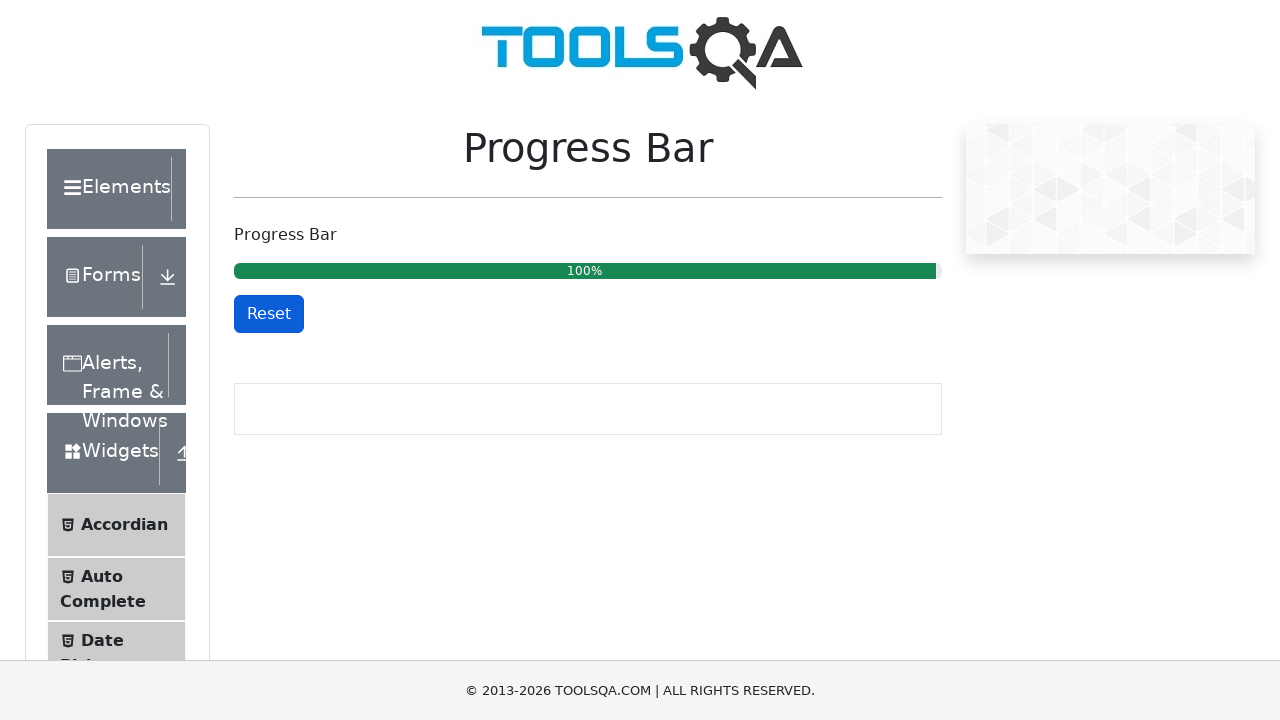

Clicked reset button to reset progress bar at (269, 314) on #resetButton
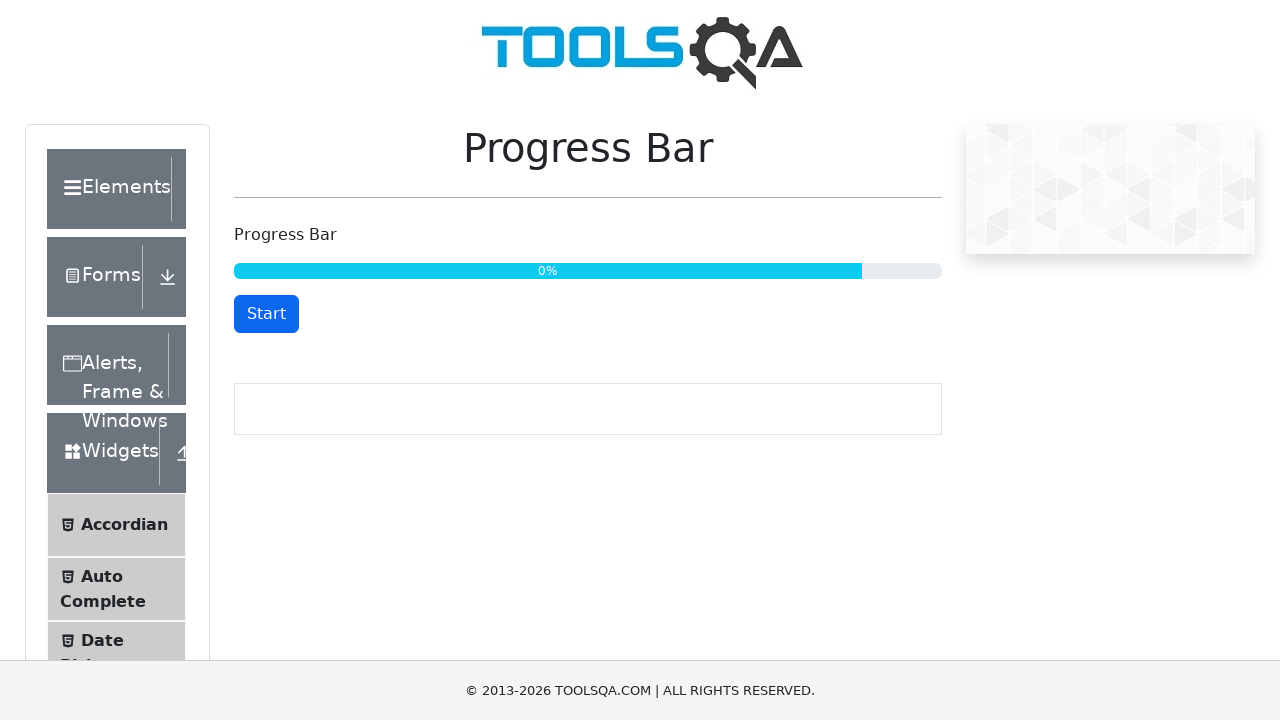

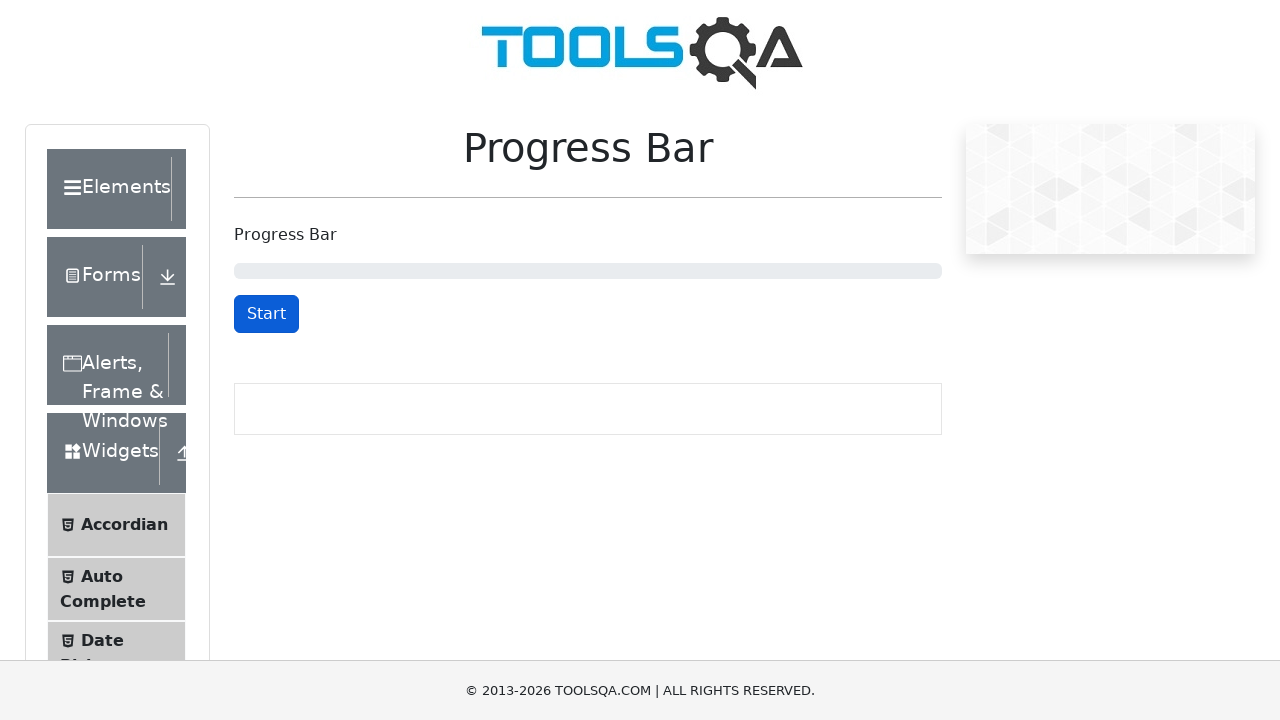